Navigates to the foundit.in job portal homepage and verifies that images with src attributes are present on the page.

Starting URL: https://www.foundit.in/

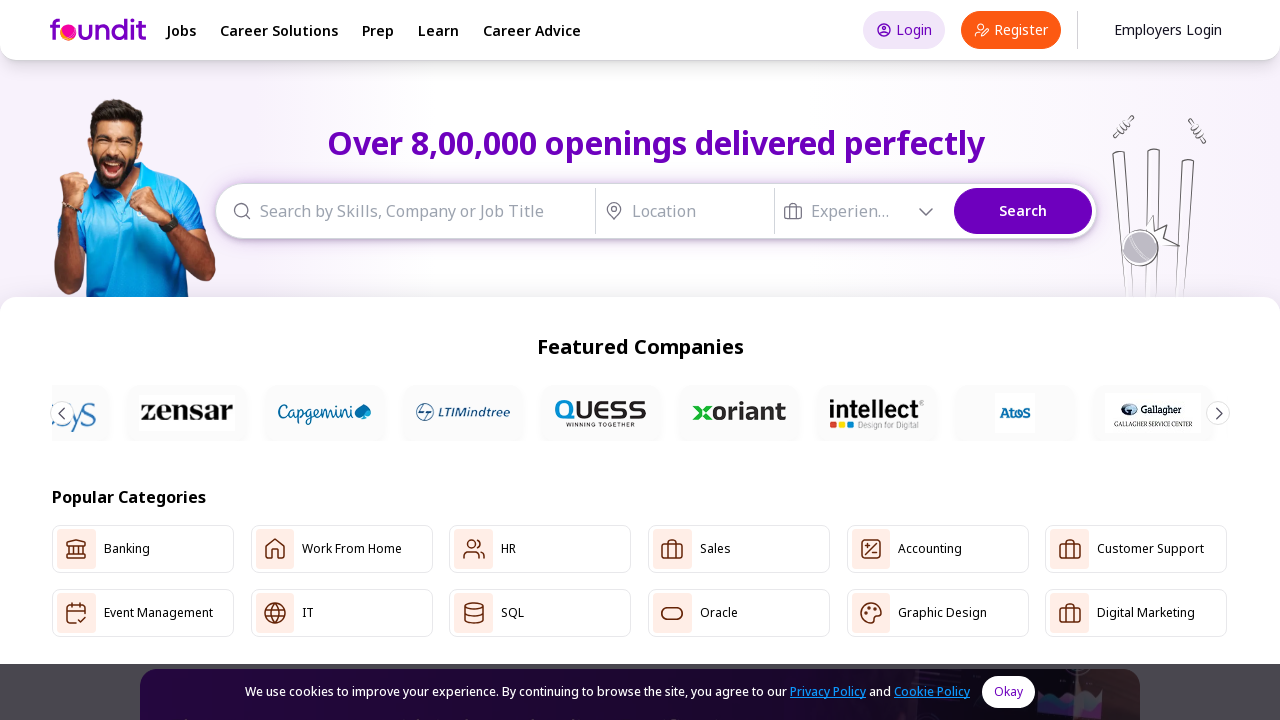

Waited for images with src attributes to load on foundit.in homepage
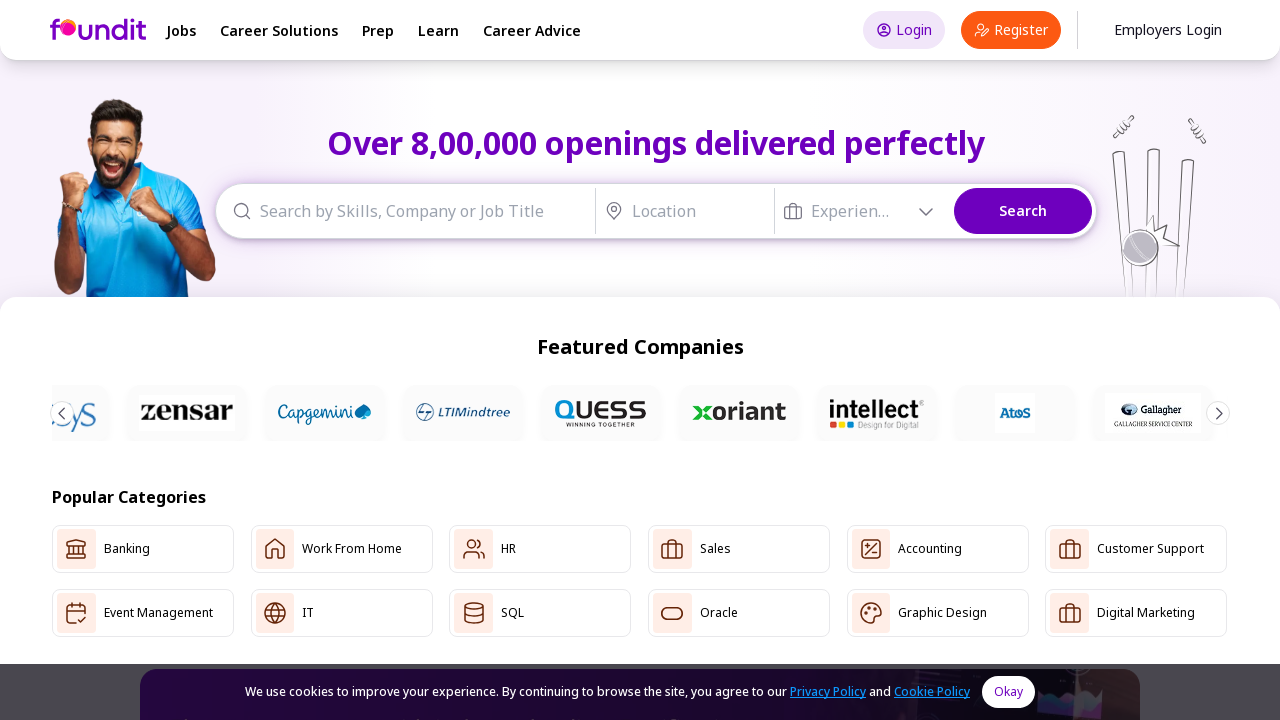

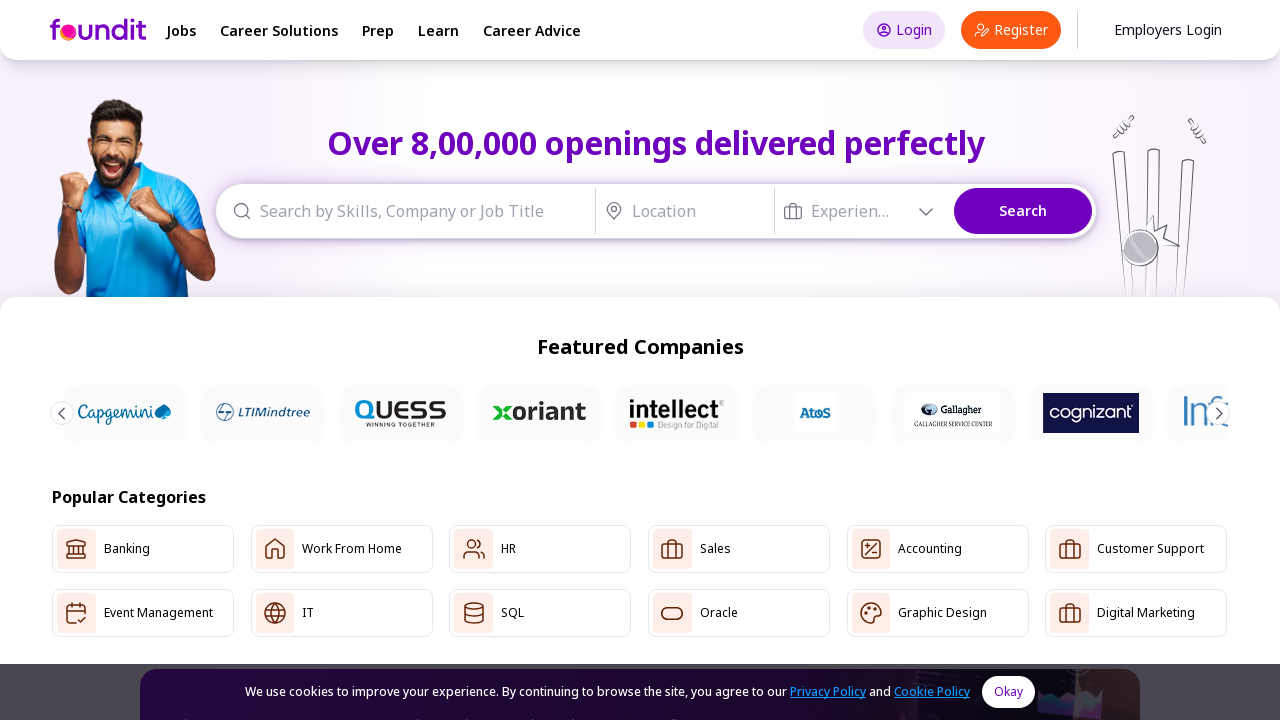